Tests the hamburger menu navigation on an online shoe portal by clicking the hamburger menu toggle and then clicking the Sign In Portal link

Starting URL: https://anupdamoda.github.io/AceOnlineShoePortal/index.html

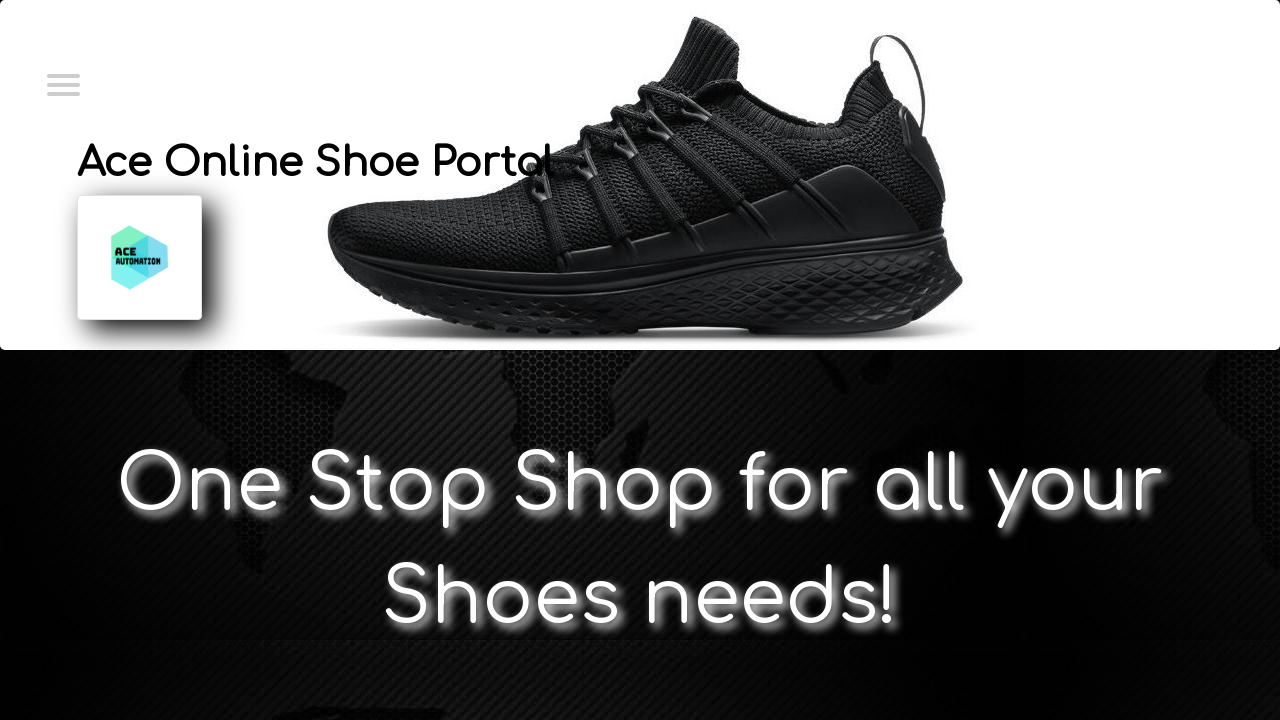

Waited for page to load
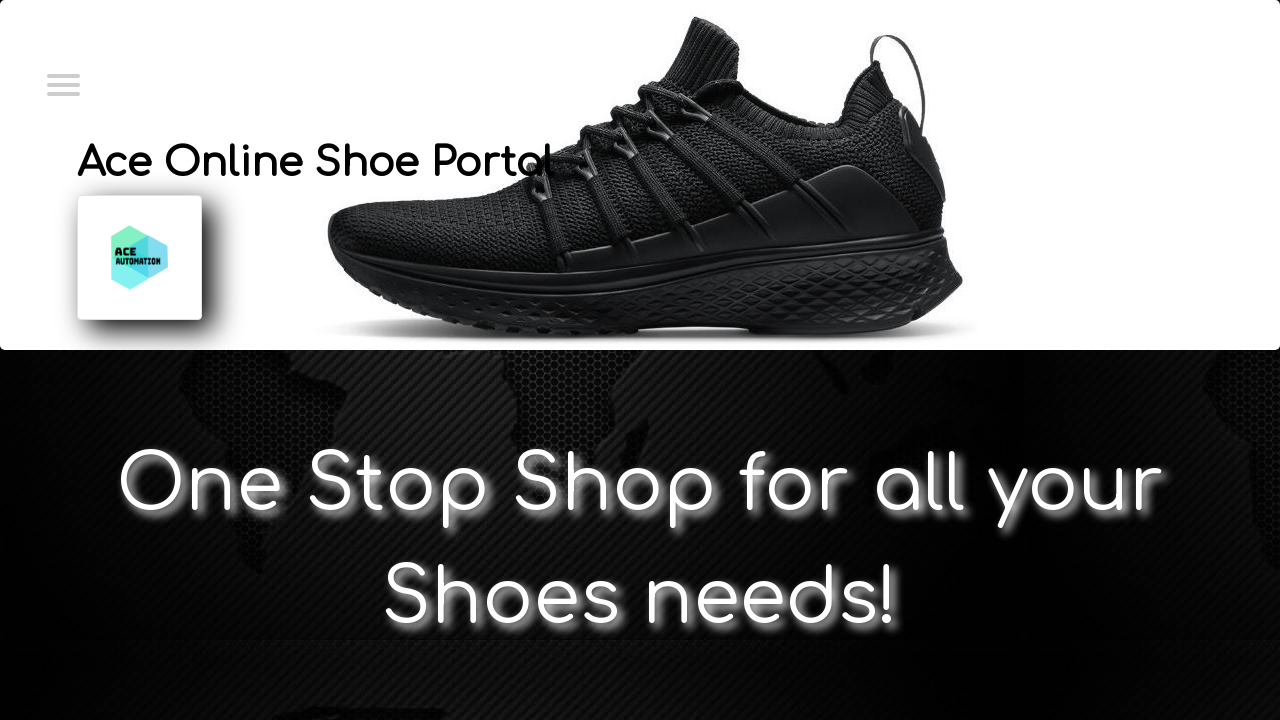

Clicked hamburger menu toggle at (62, 83) on xpath=//*[@id='menuToggle']/input
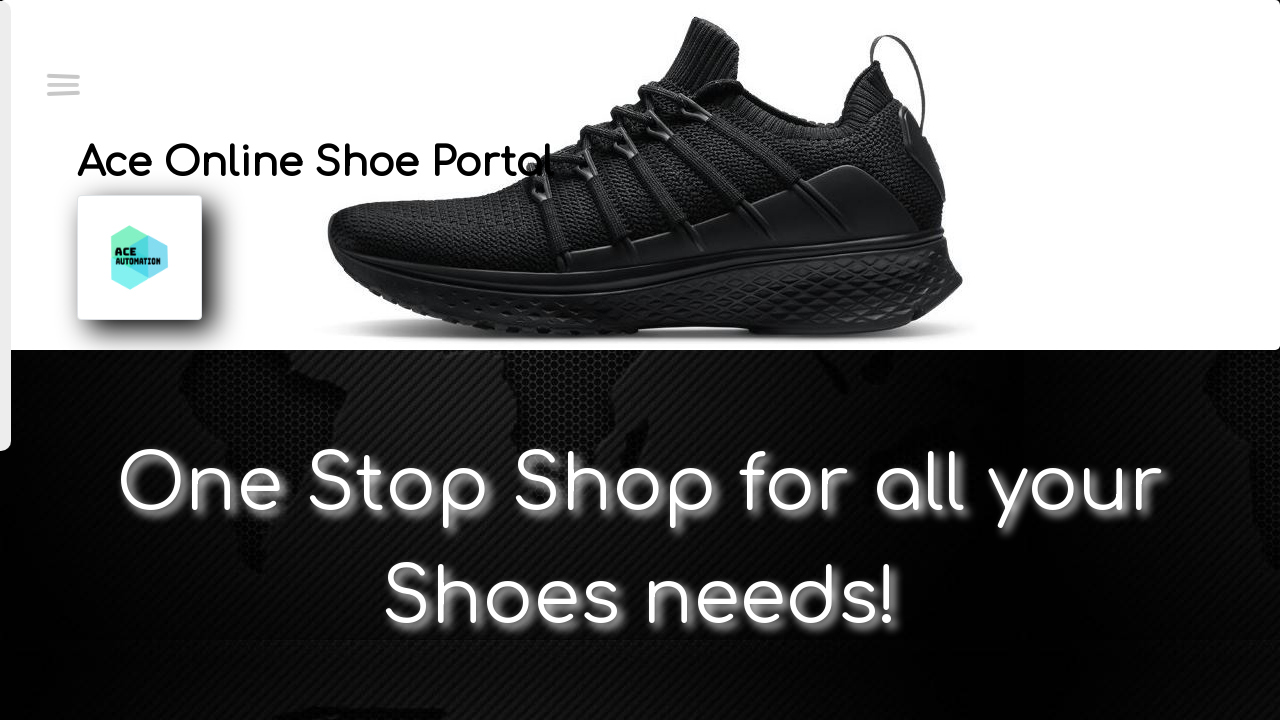

Waited for hamburger menu to expand
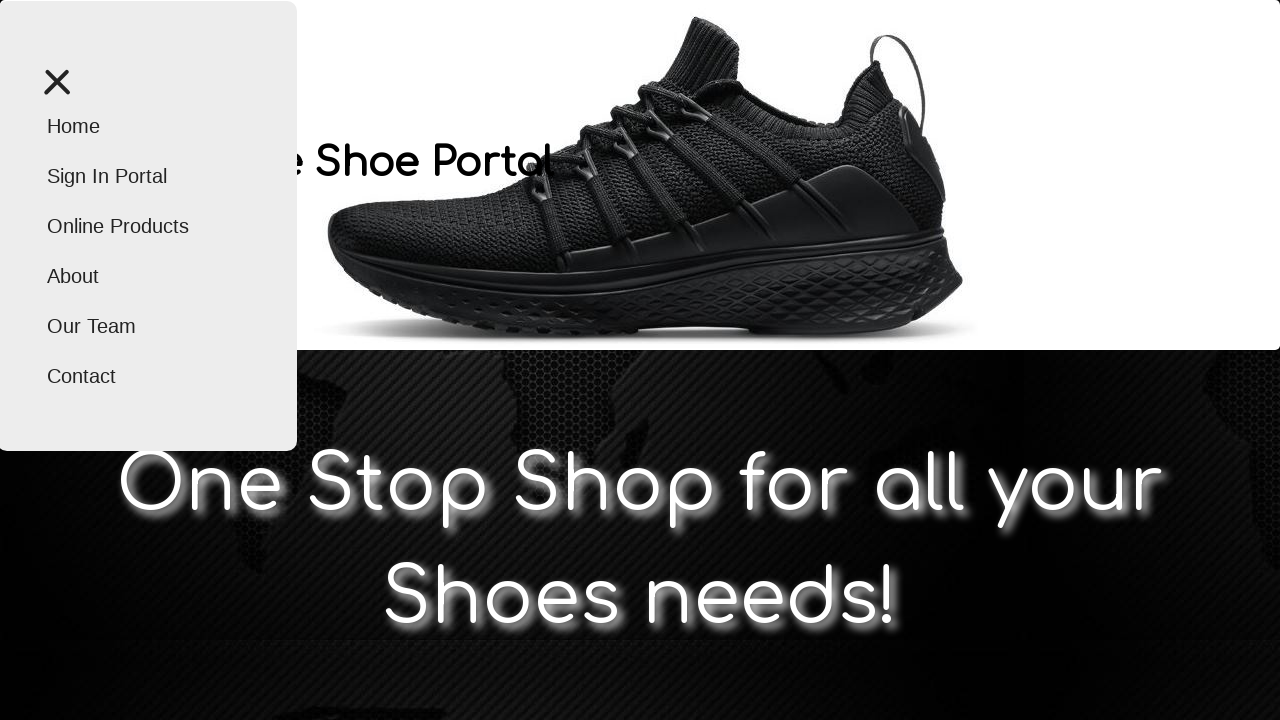

Clicked Sign In Portal link from hamburger menu at (147, 176) on text=Sign In Portal
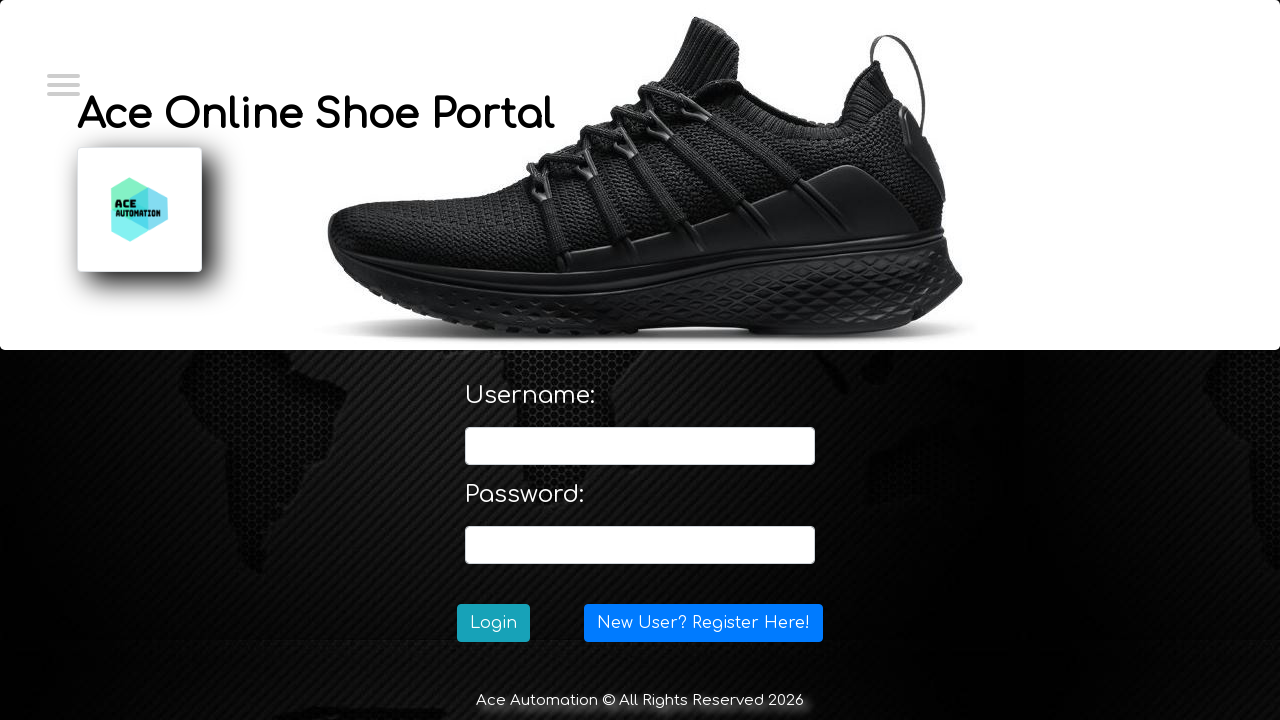

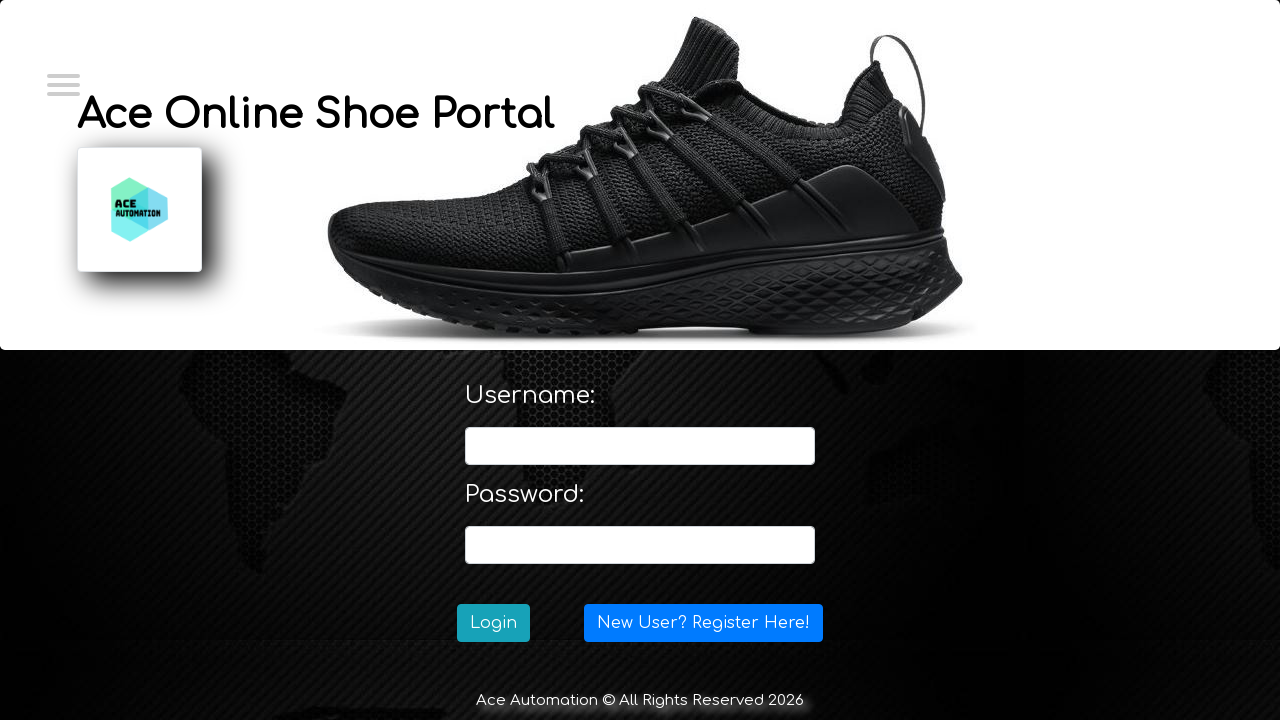